Tests that a 4-digit zip code (too short) shows an error message instead of proceeding to registration.

Starting URL: https://sharelane.com/cgi-bin/register.py

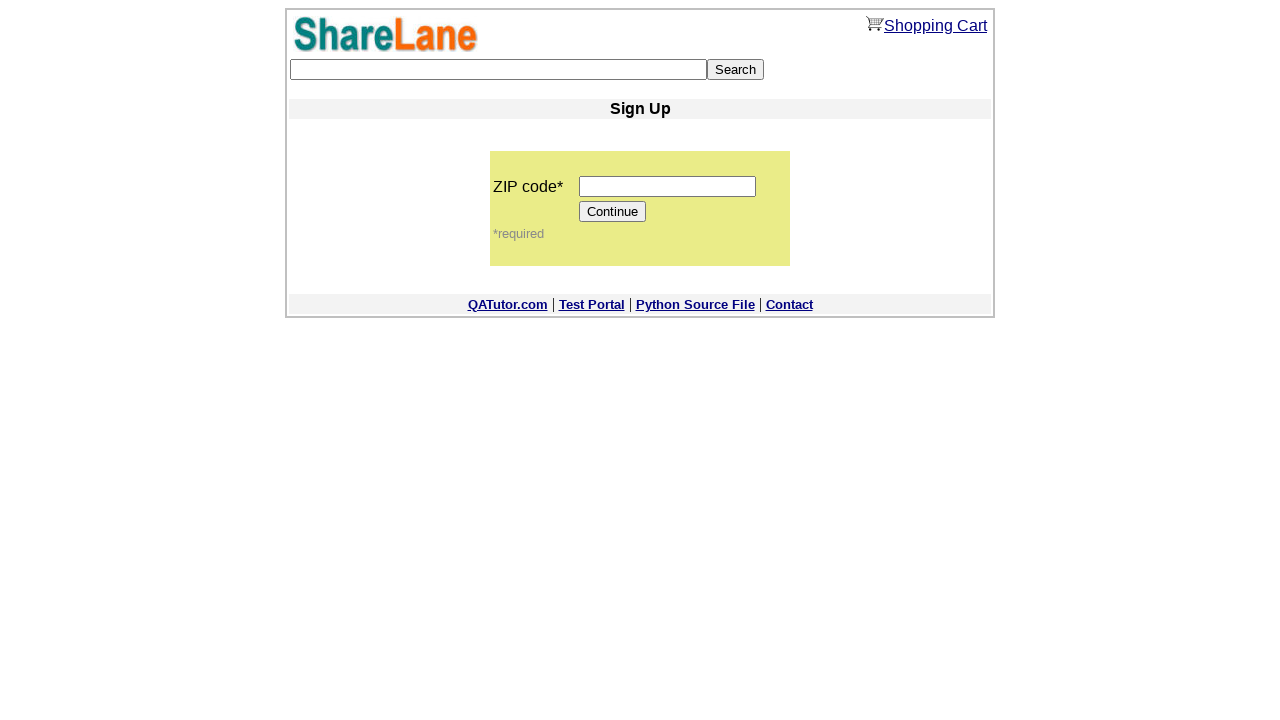

Filled zip code field with 4-digit code '1234' (invalid - too short) on input[name='zip_code']
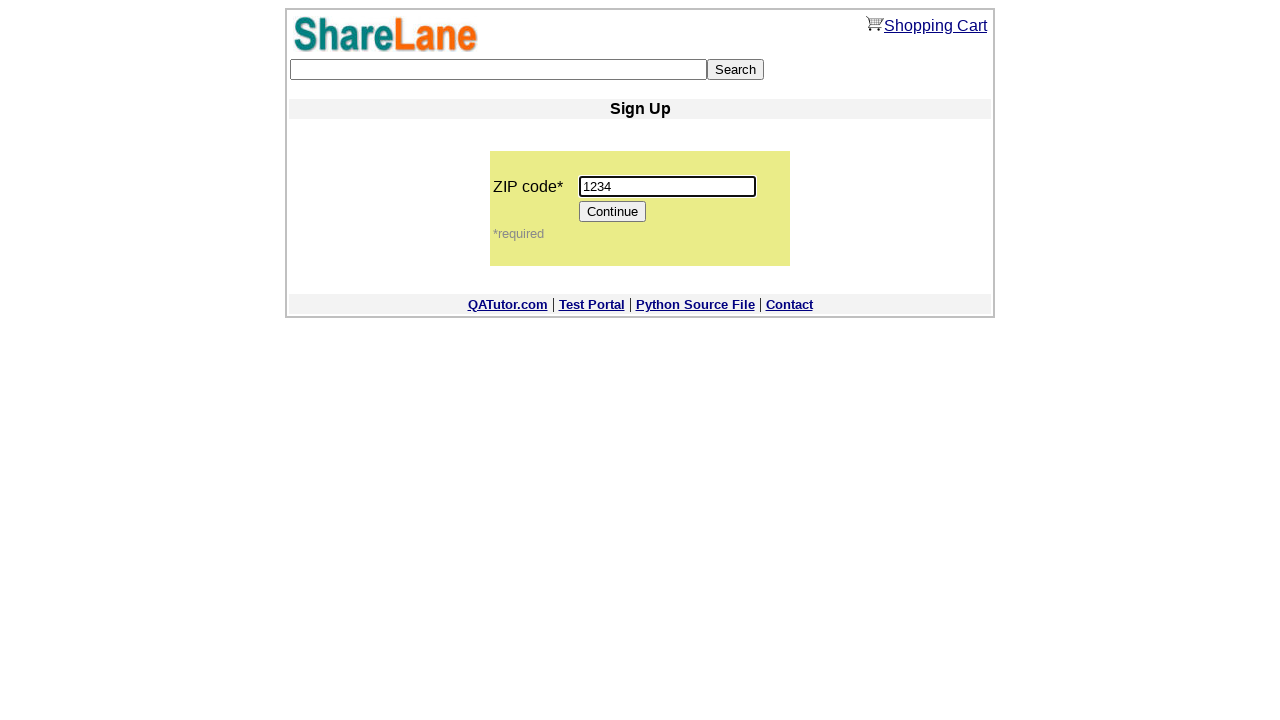

Clicked 'Continue' button to attempt registration with invalid zip code at (613, 212) on [value='Continue']
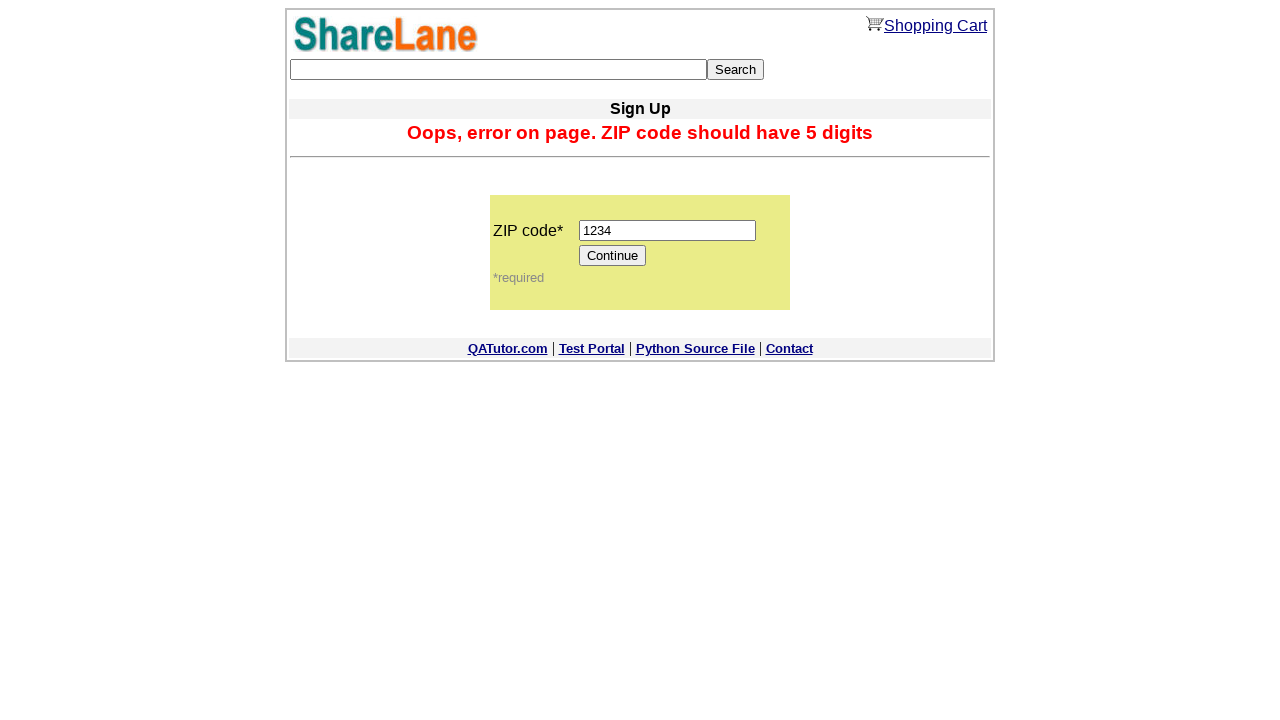

Error message appeared, confirming that 4-digit zip code was rejected
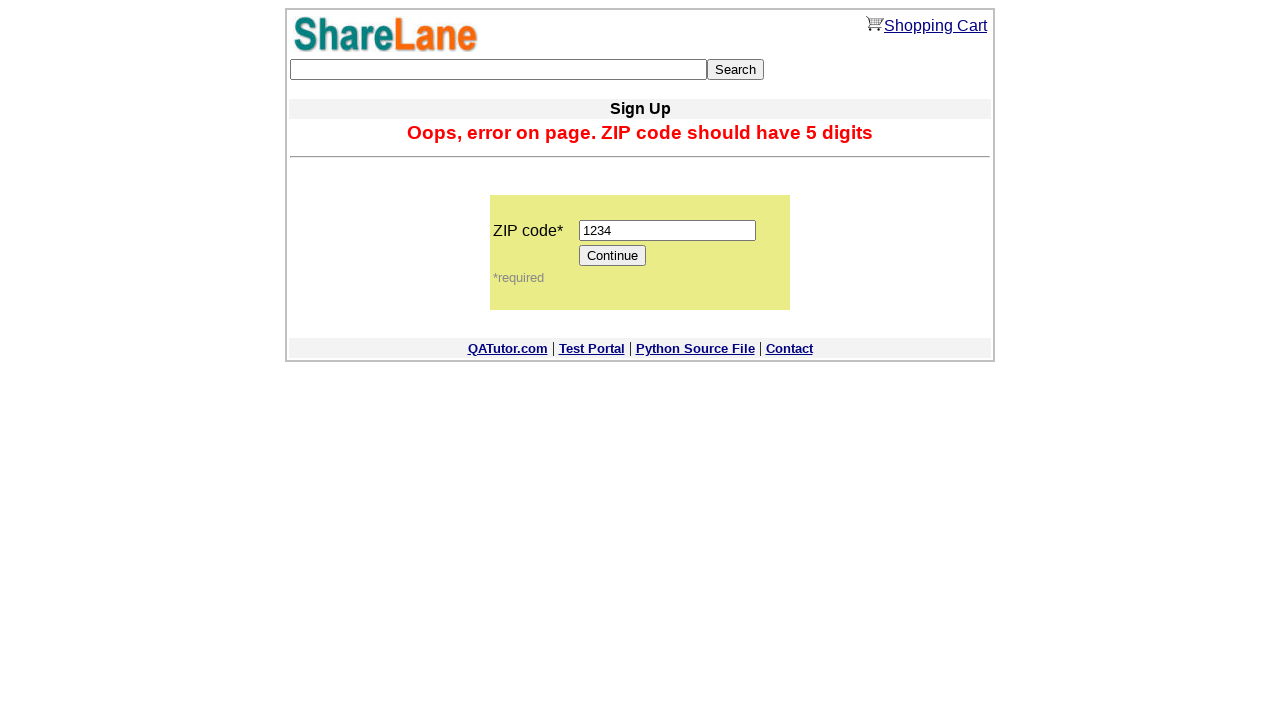

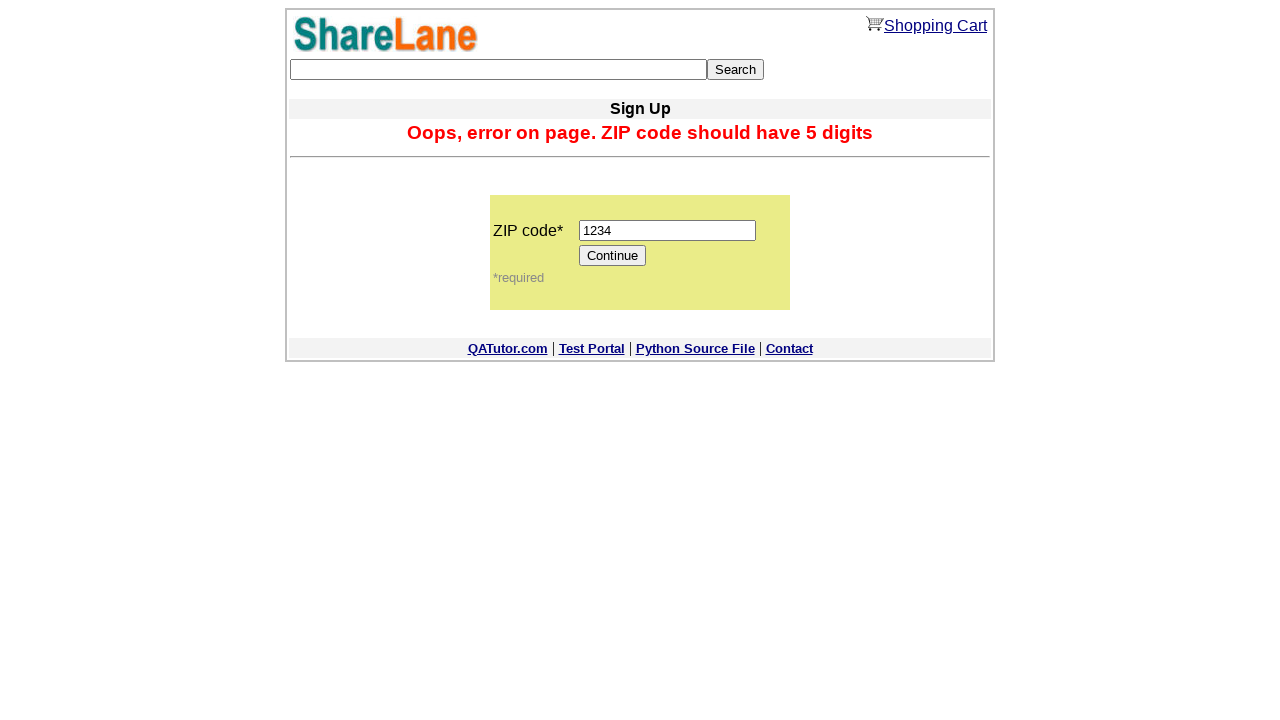